Navigates to the WebdriverIO homepage and verifies the page title matches the expected value

Starting URL: https://webdriver.io

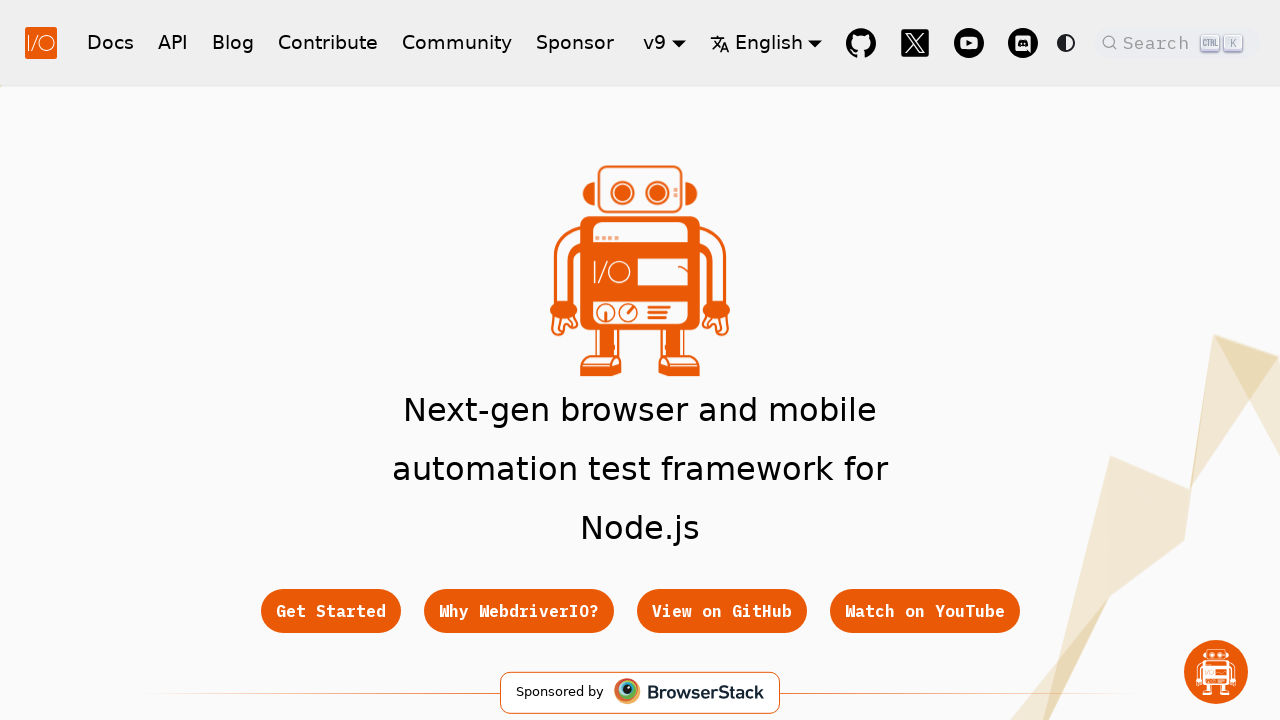

Navigated to WebdriverIO homepage
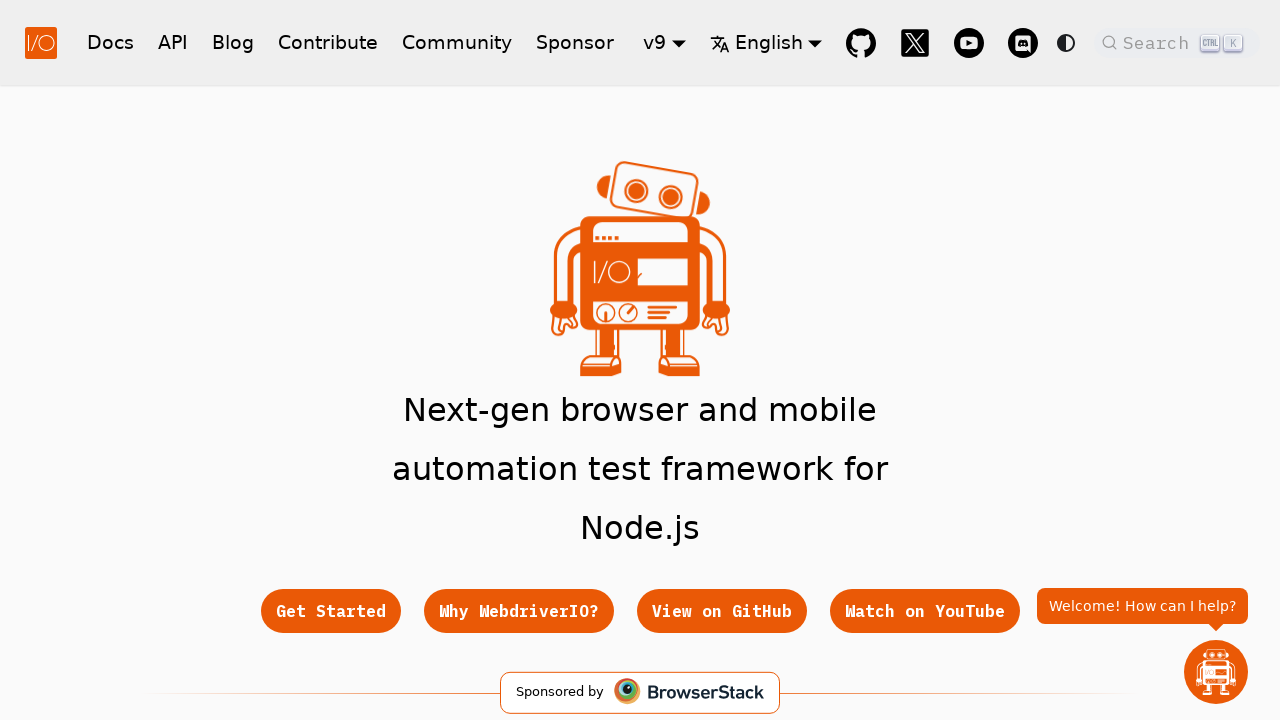

Verified page title matches expected value
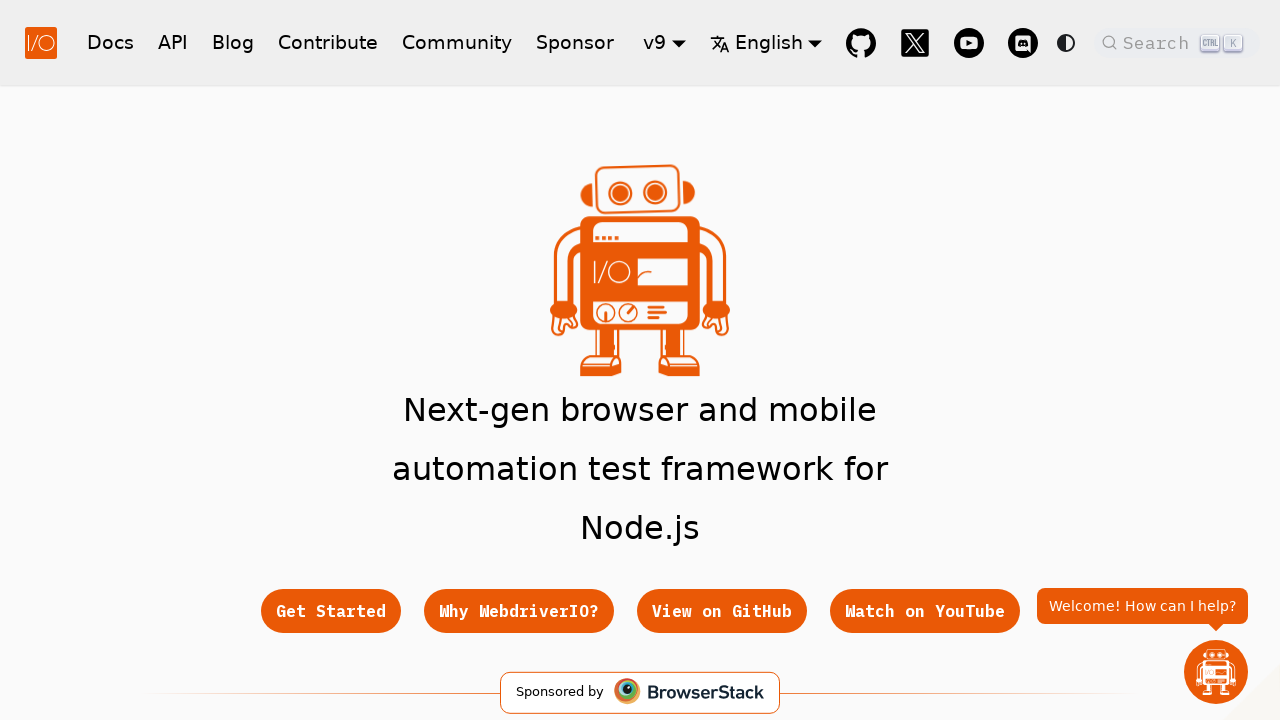

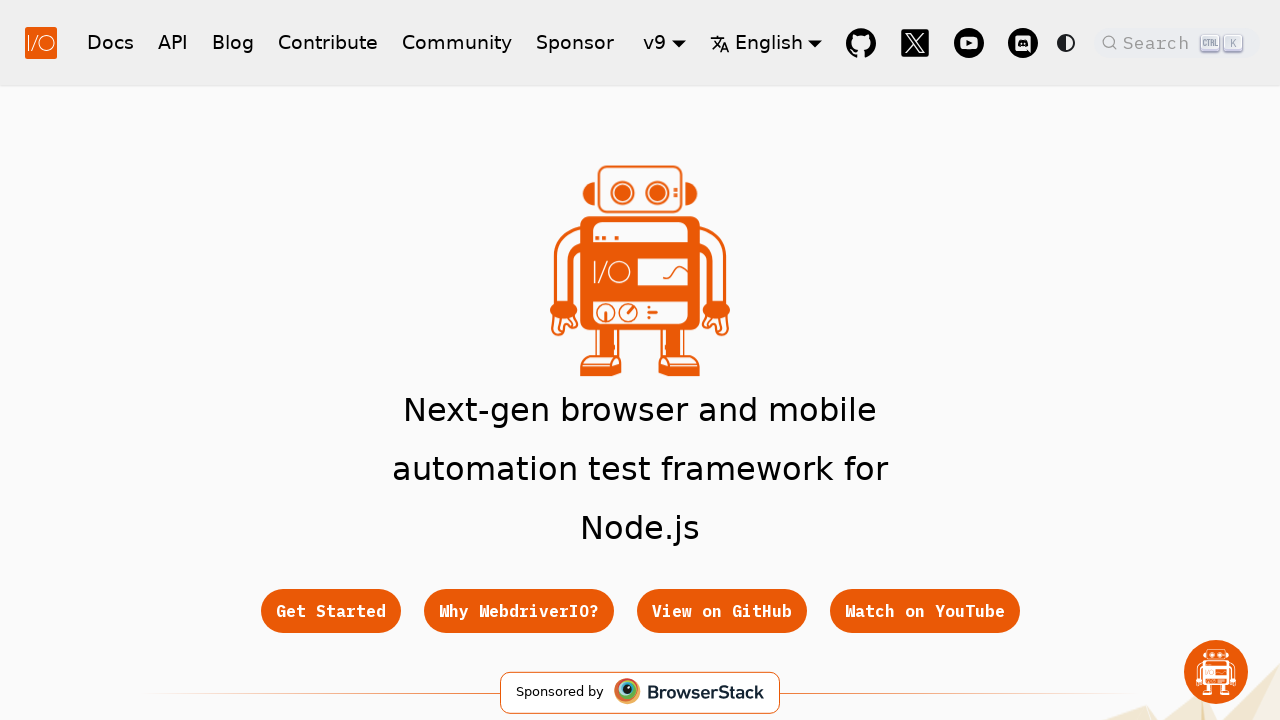